Tests alert popup functionality by clicking a button to trigger an alert and then accepting it

Starting URL: https://demoqa.com/alerts

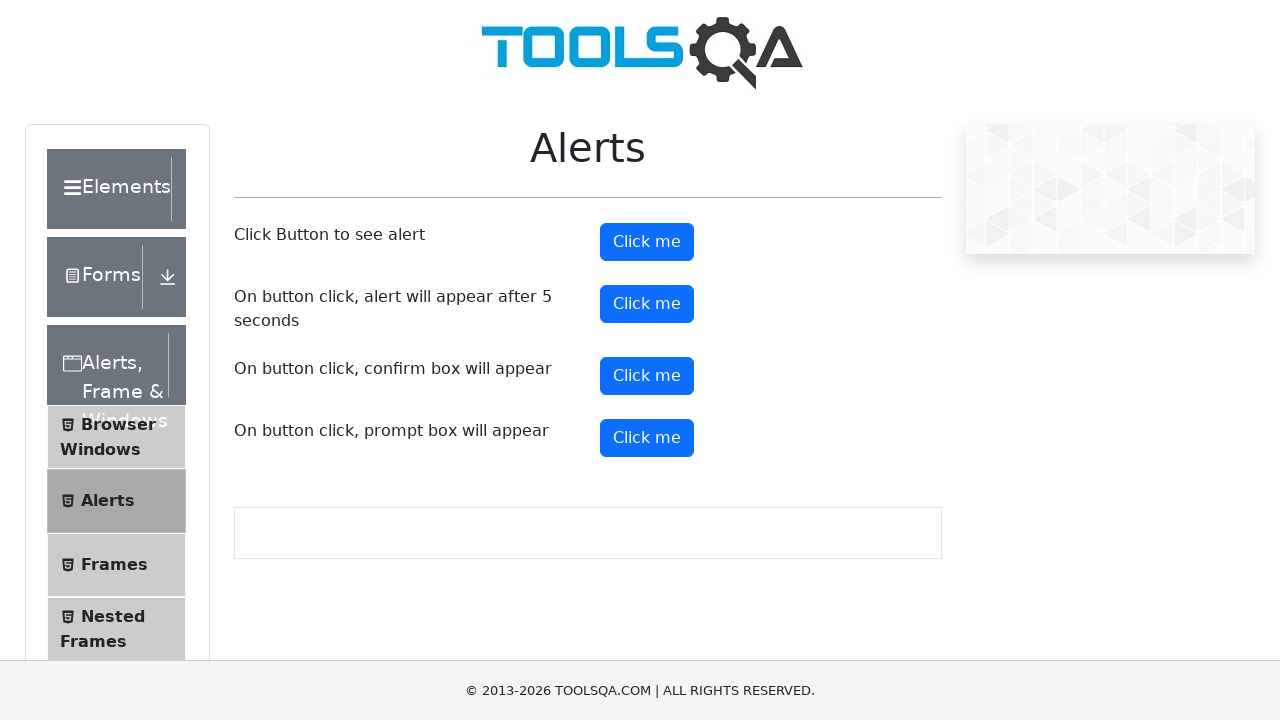

Clicked alert button to trigger popup at (647, 242) on button#alertButton
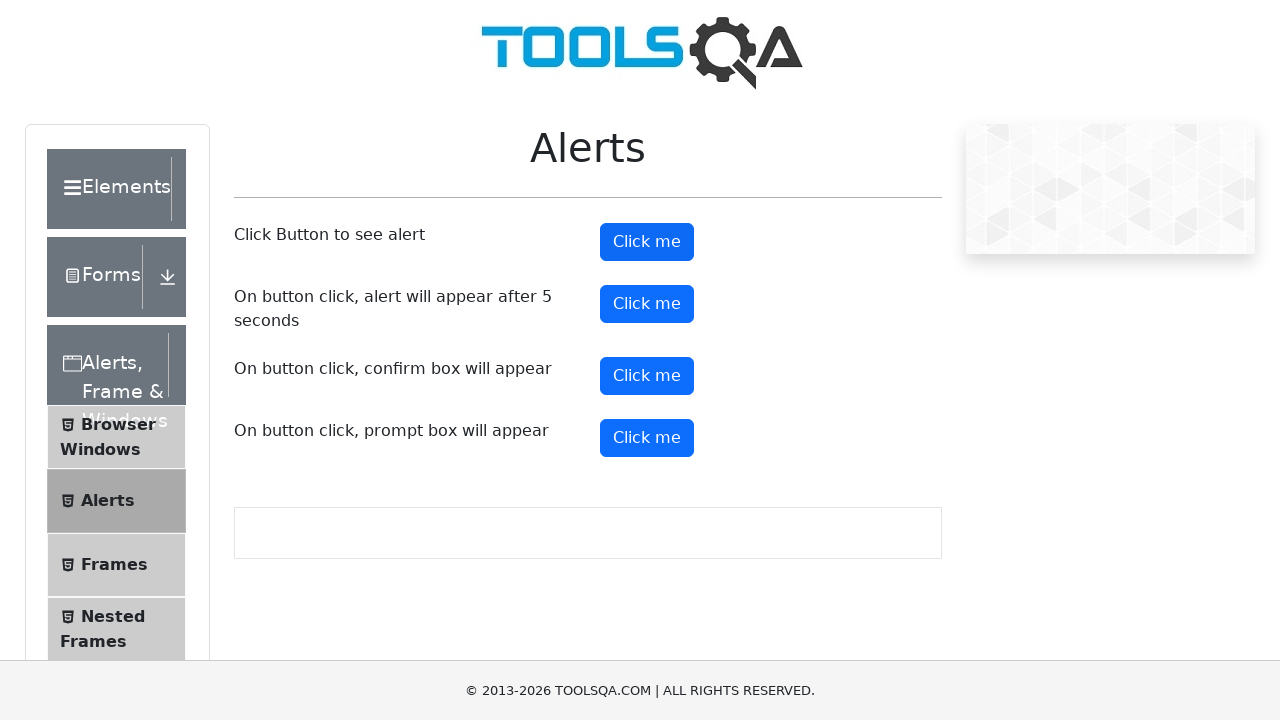

Set up dialog handler to accept alert
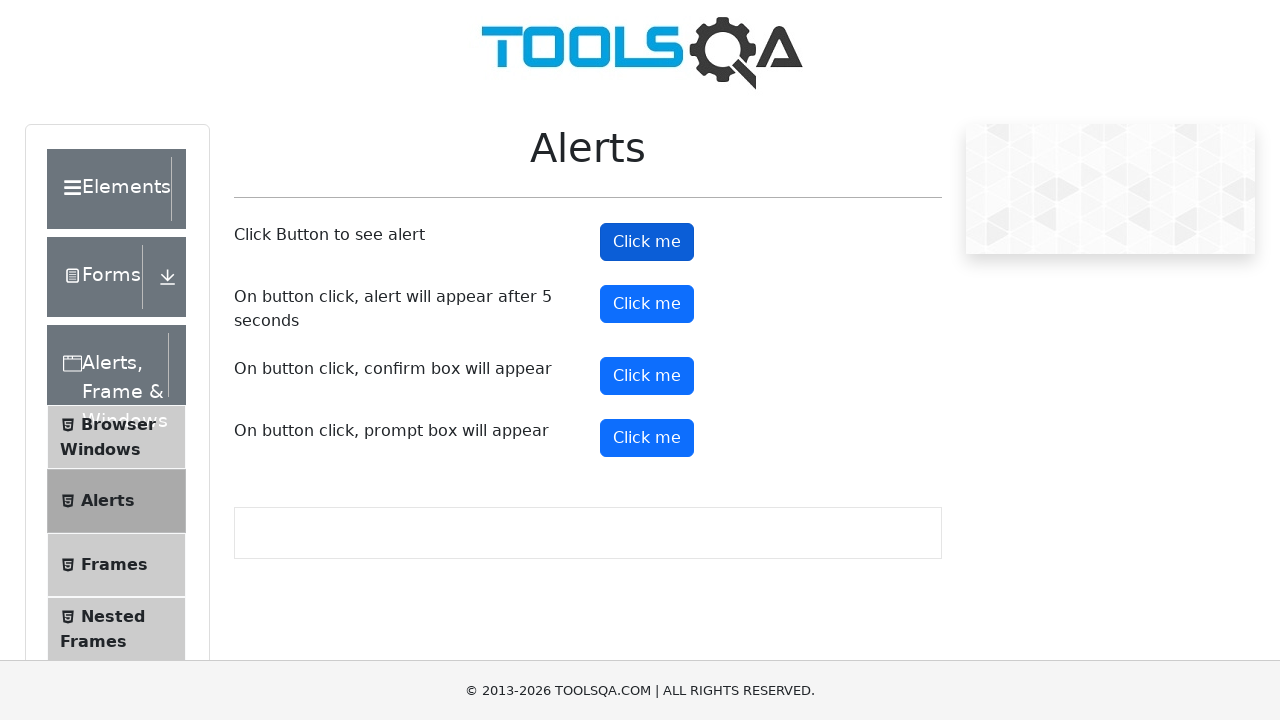

Triggered pending dialogs and accepted alert popup
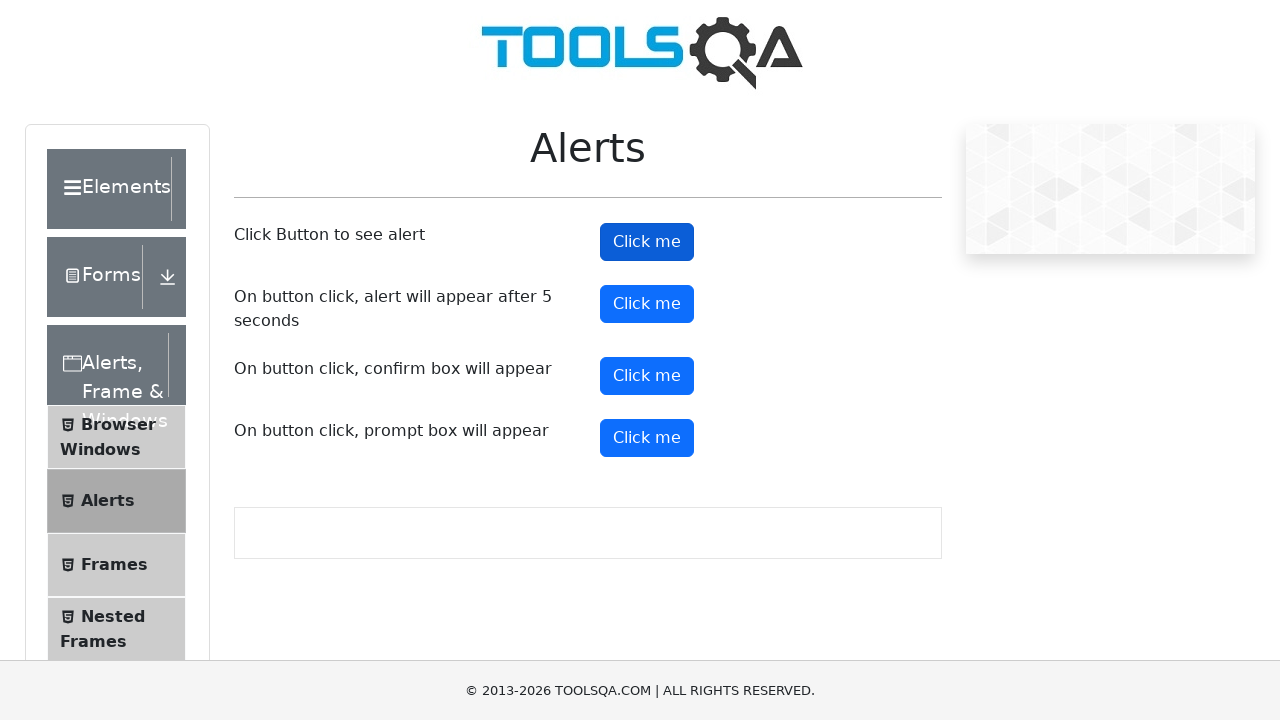

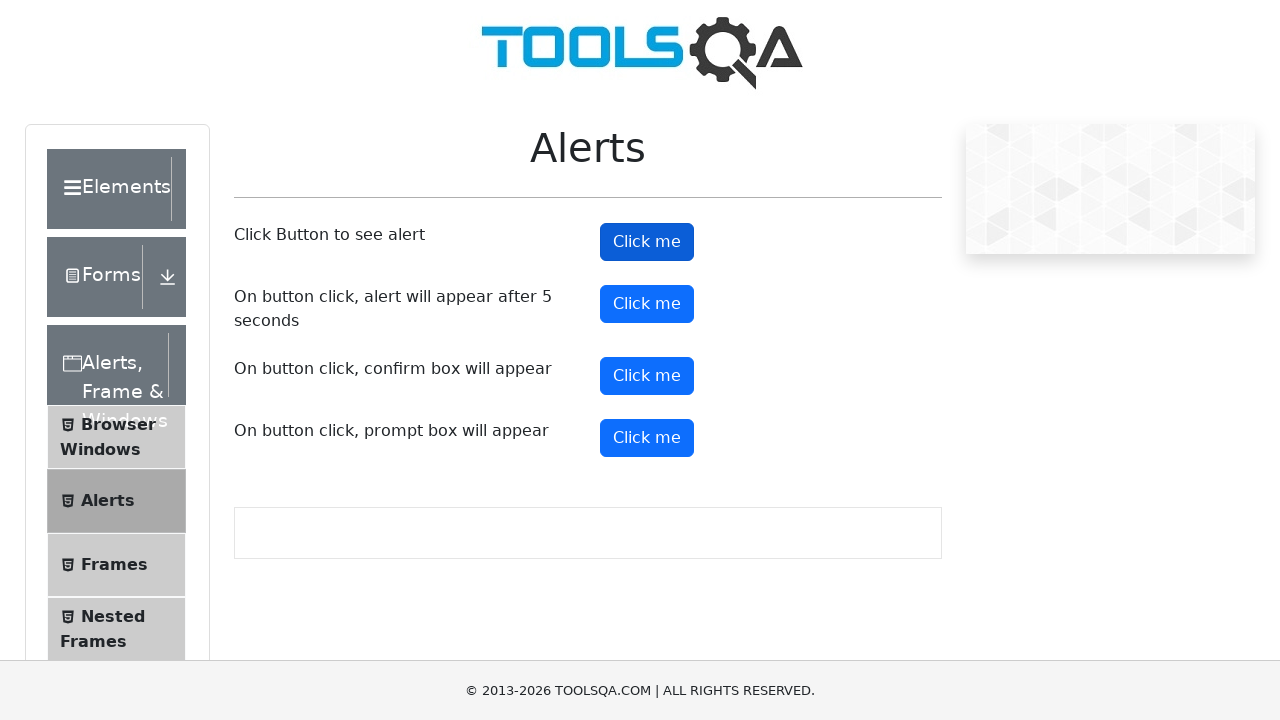